Tests form interaction by filling a name input field and selecting a radio button on a test automation practice page

Starting URL: https://testautomationpractice.blogspot.com/

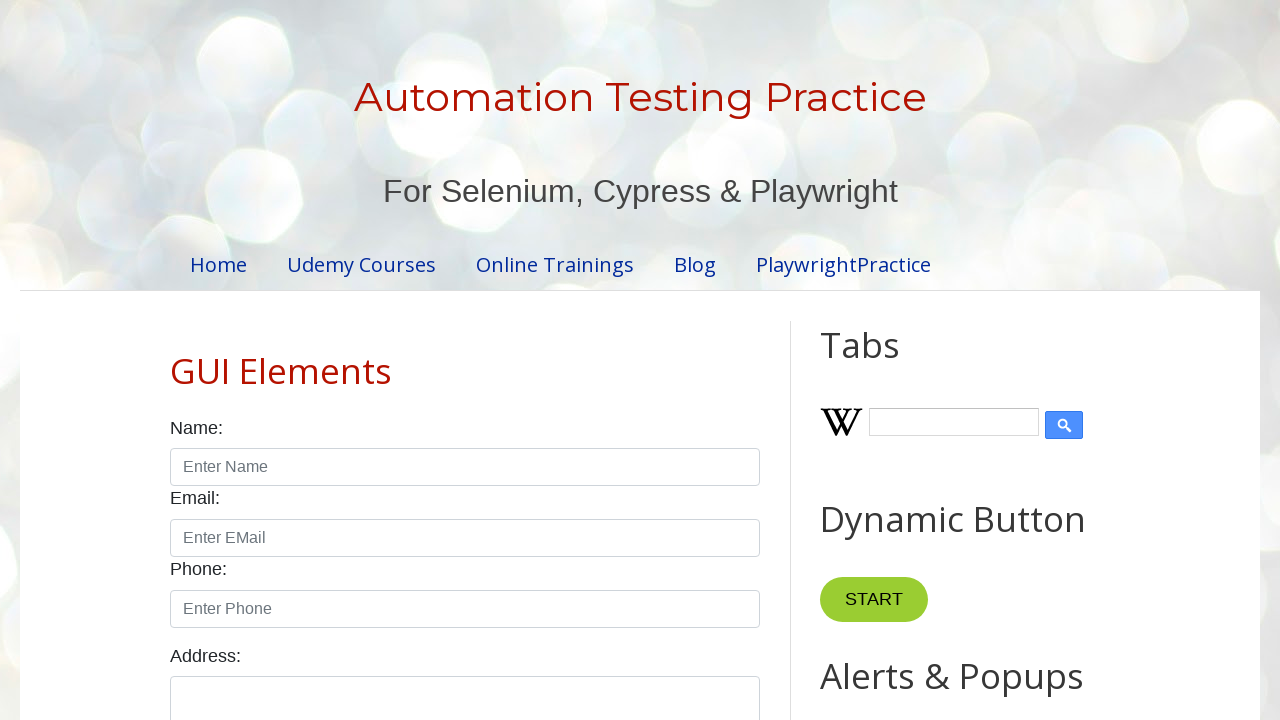

Filled name input field with 'Rishabh' on input#name
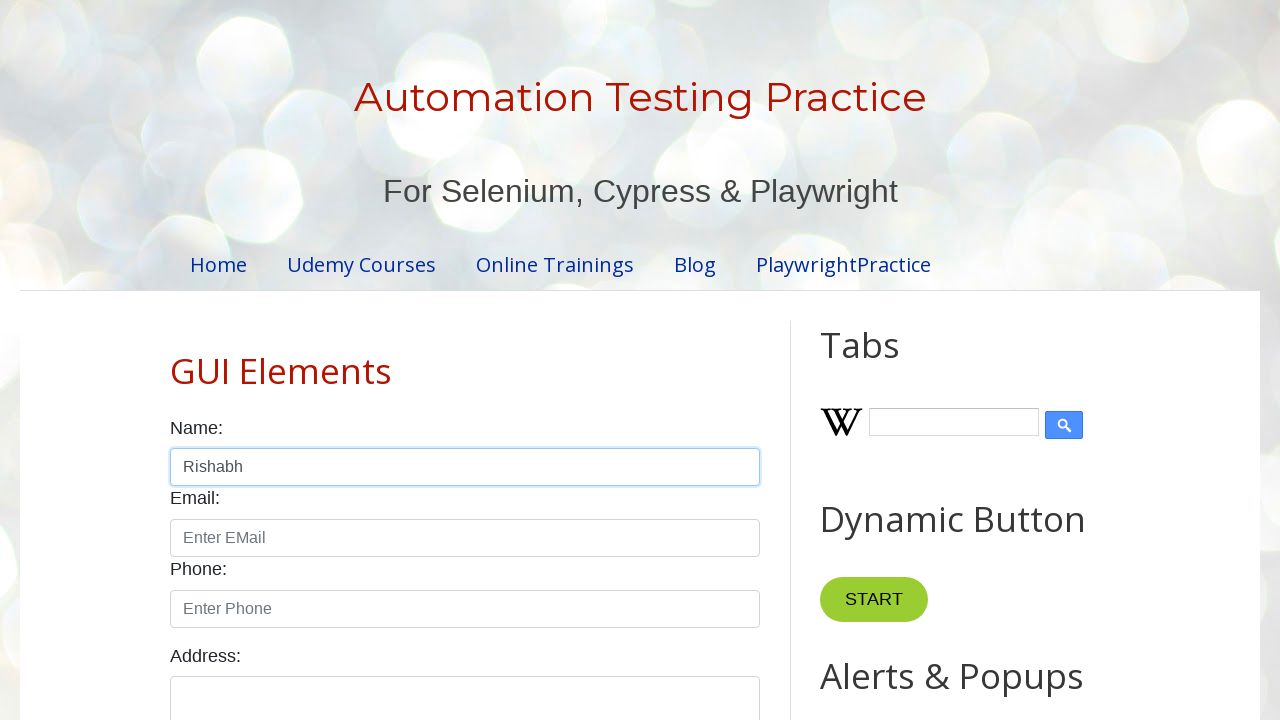

Selected male radio button at (176, 360) on input#male
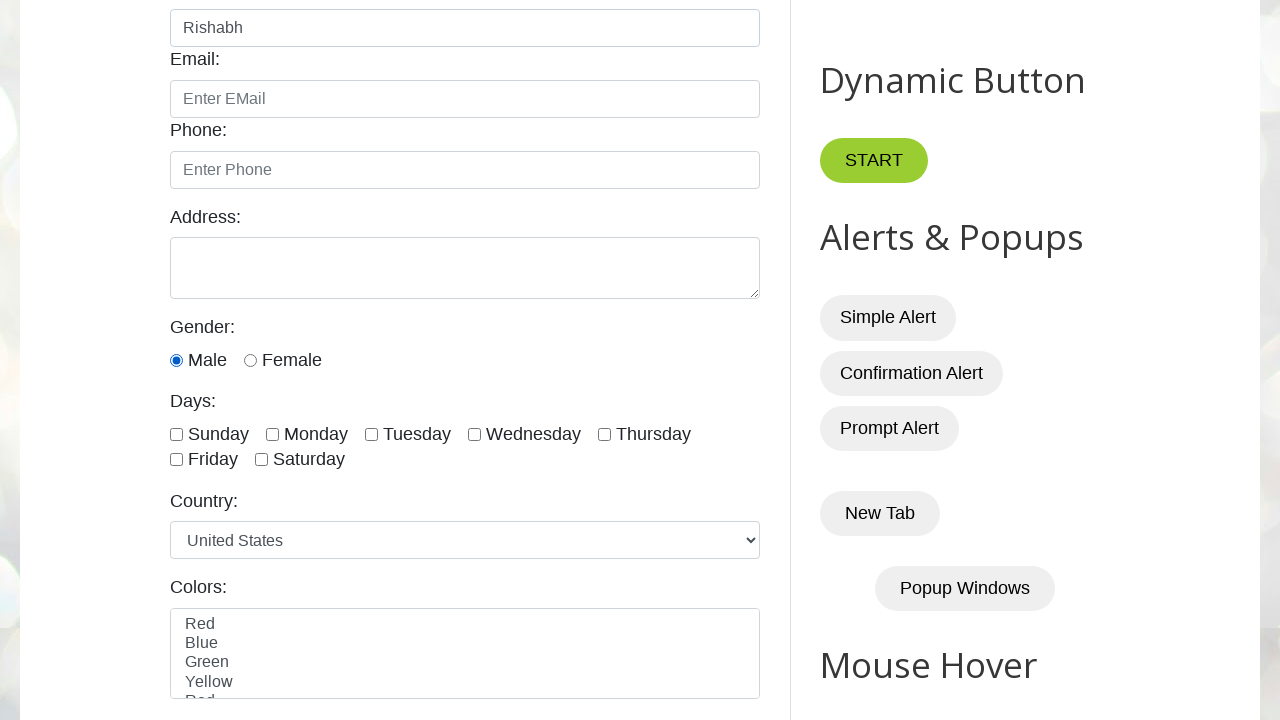

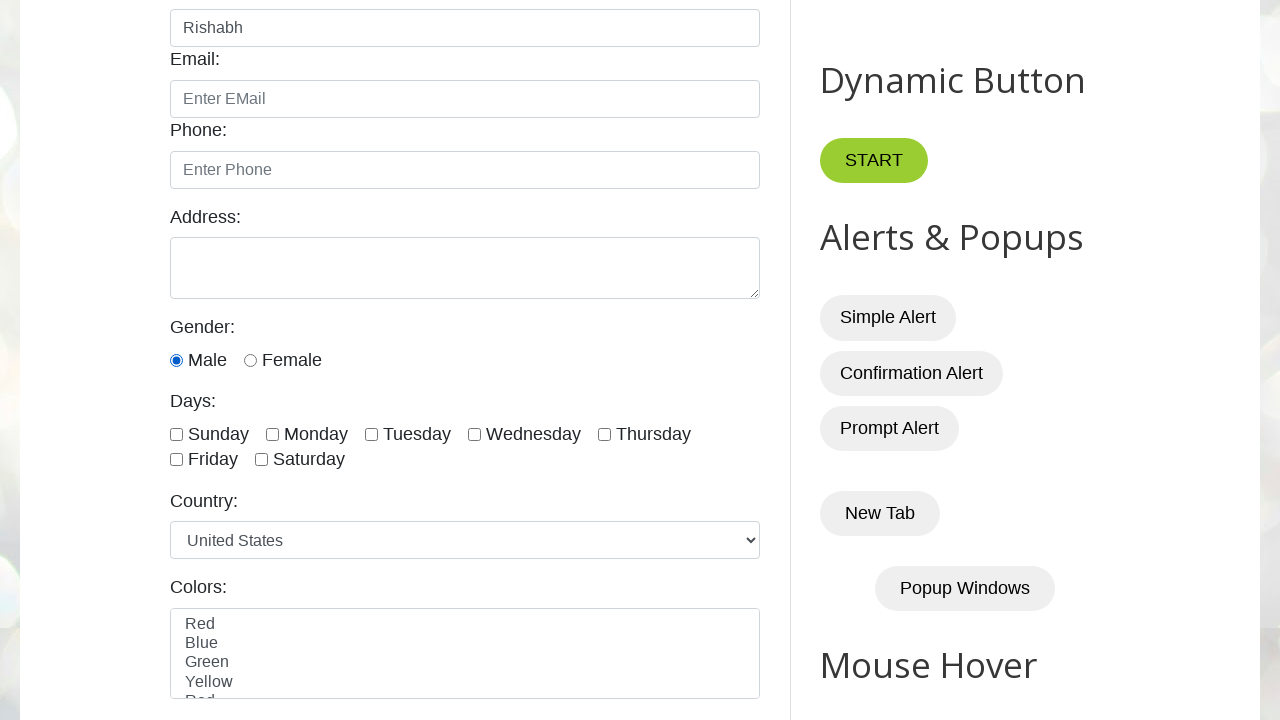